Tests browser window handling by clicking buttons that open new windows and tabs, then iterating through all opened windows and closing the child windows while keeping the main window.

Starting URL: https://demoqa.com/browser-windows

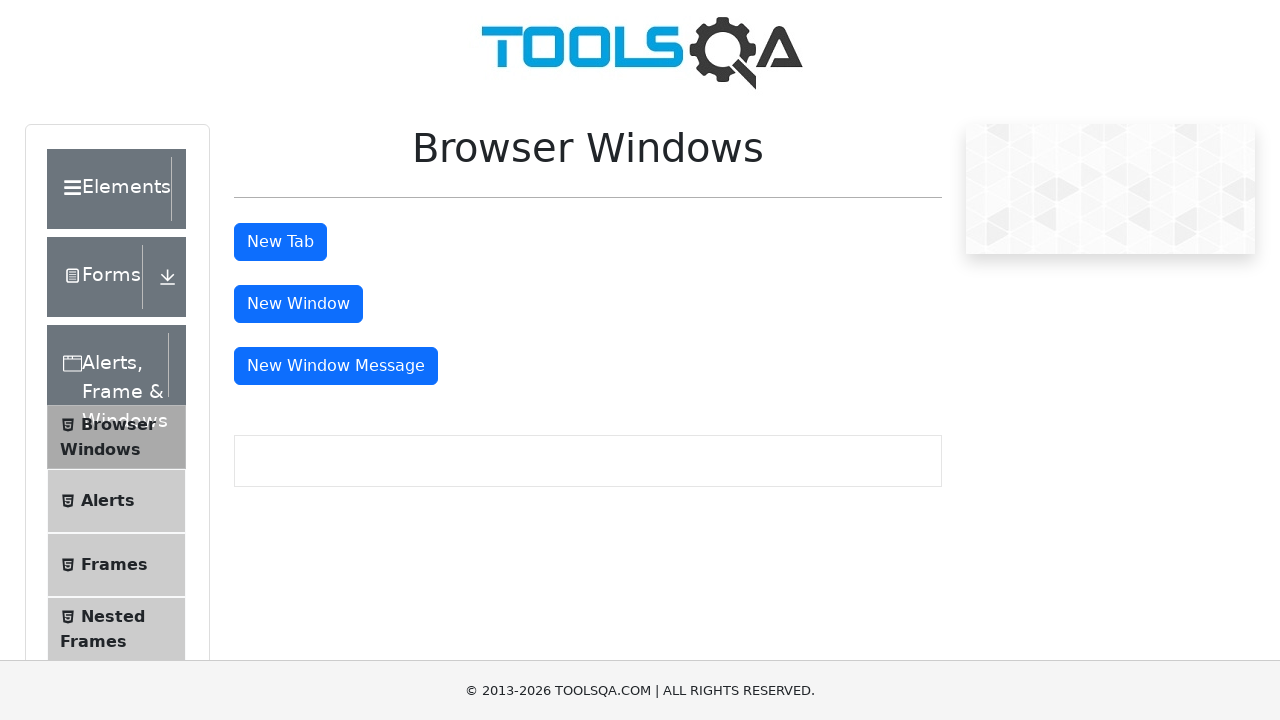

Clicked button to open new window at (298, 304) on #windowButton
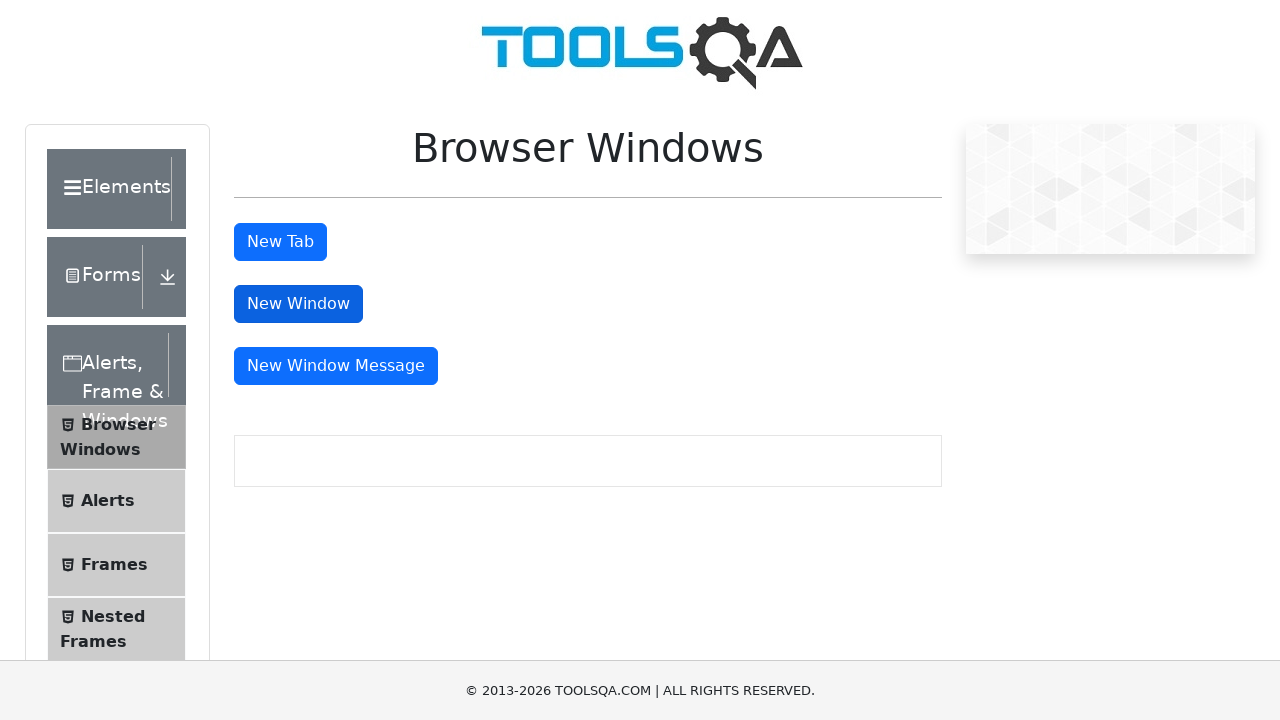

Clicked button to open message window at (336, 366) on #messageWindowButton
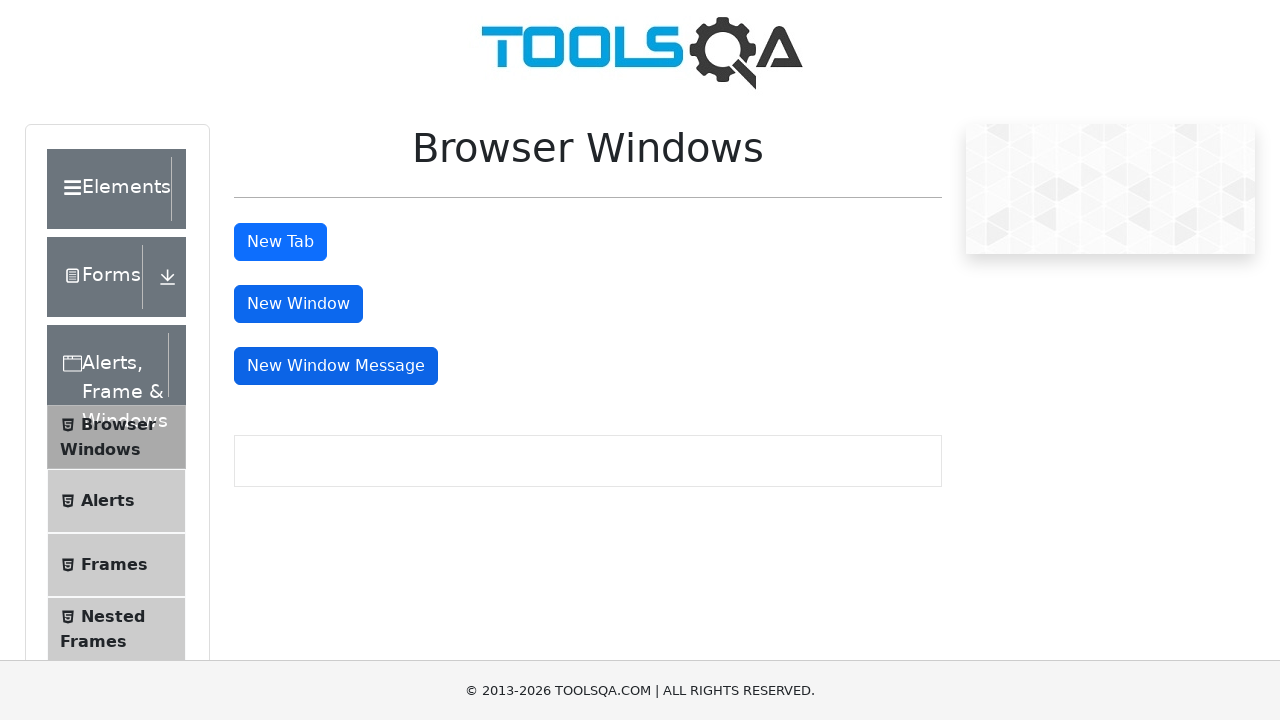

Clicked button to open new tab at (280, 242) on #tabButton
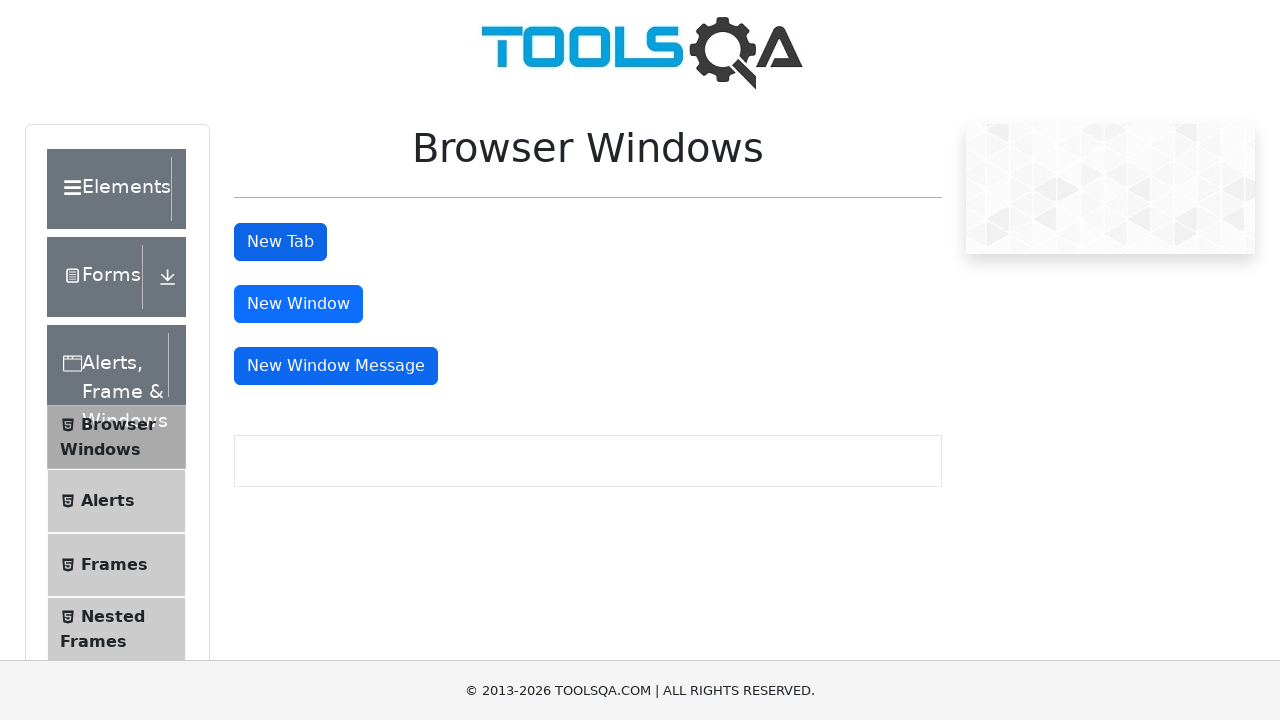

Retrieved all open pages/windows/tabs - total count: 4
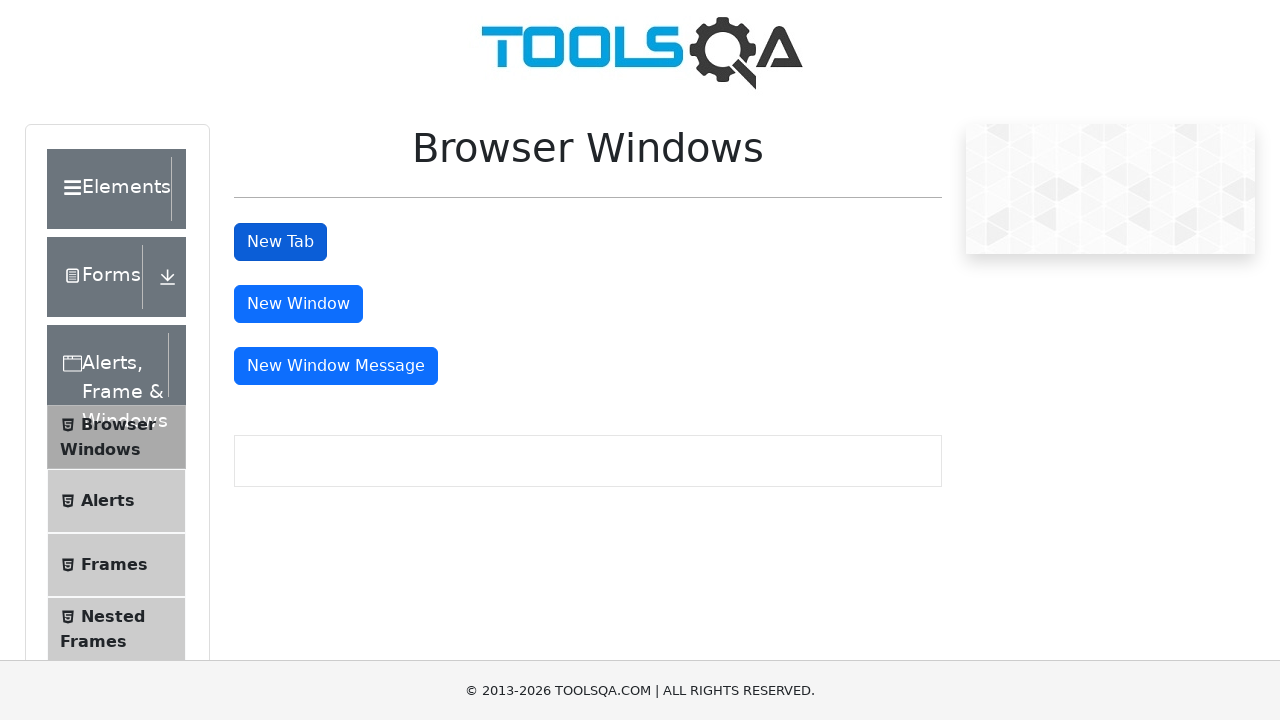

Closed a child window/tab
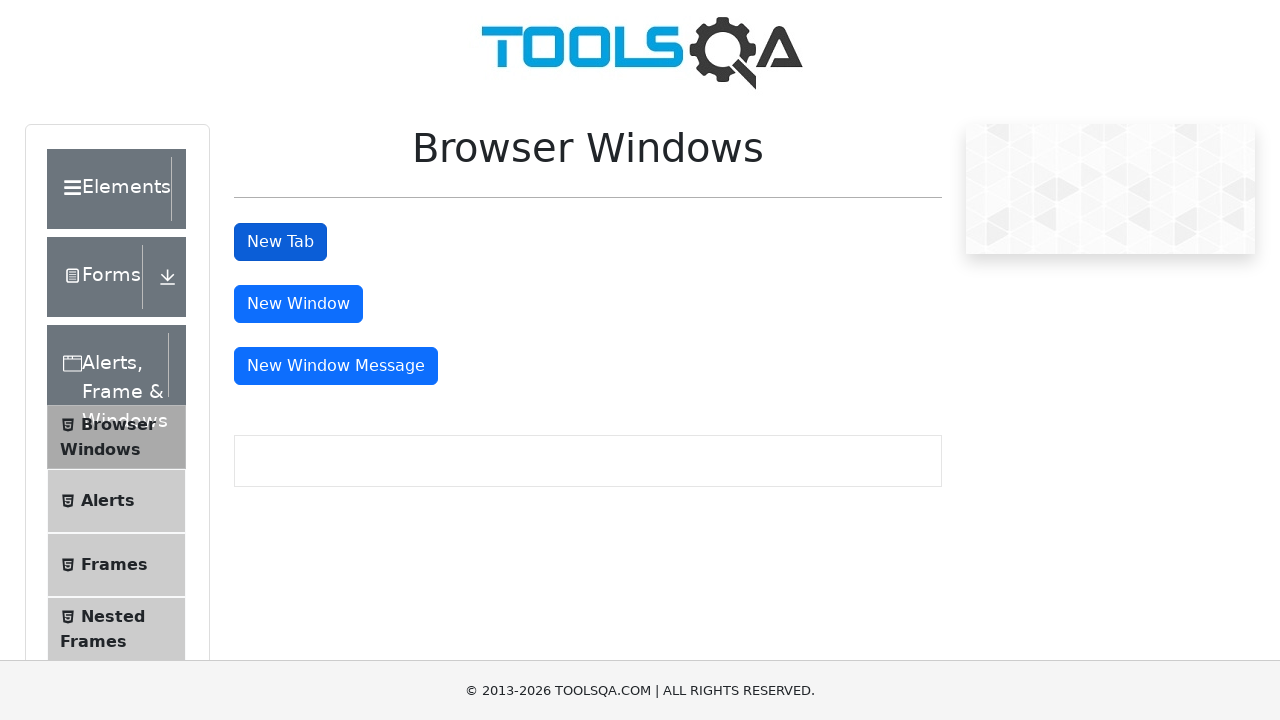

Closed a child window/tab
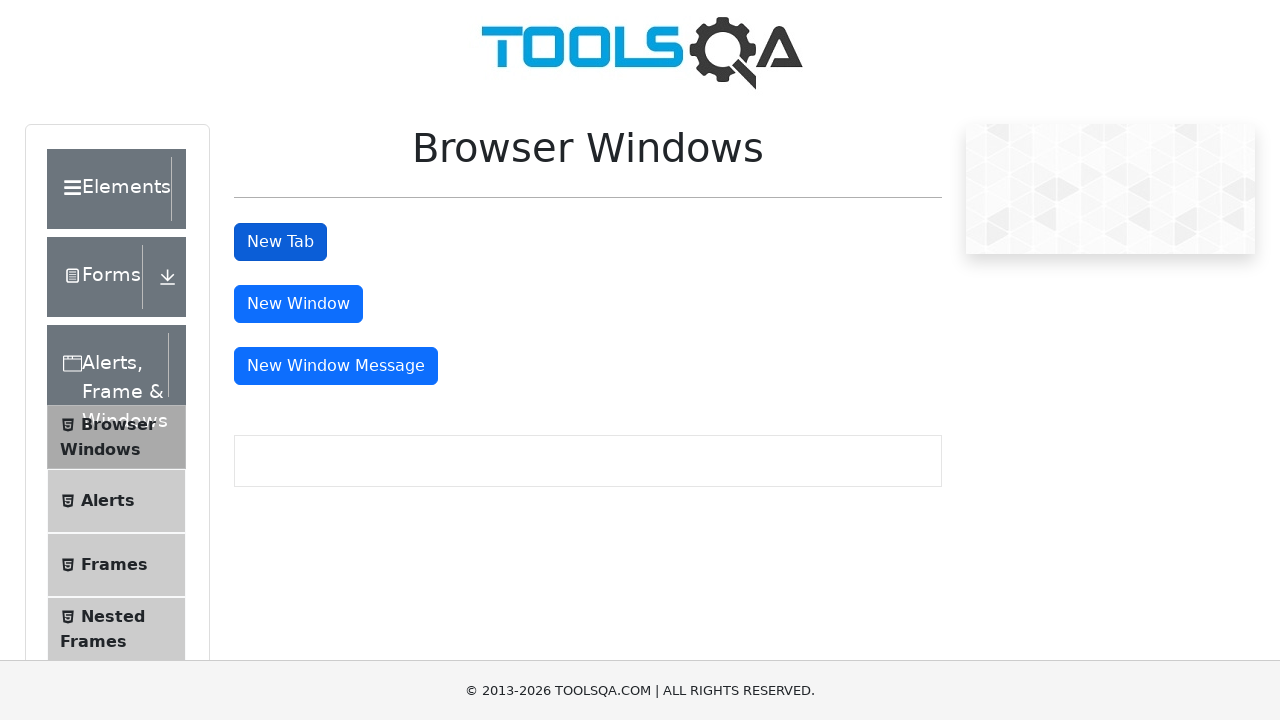

Closed a child window/tab
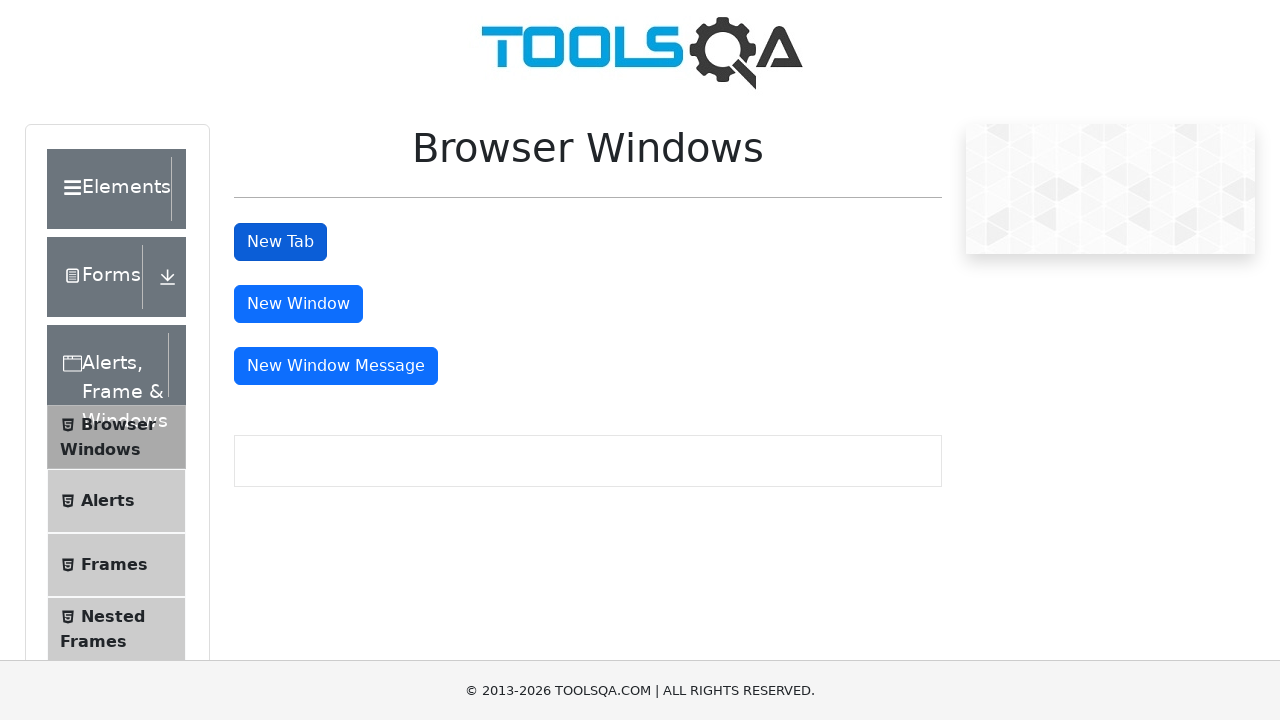

Brought main page to front
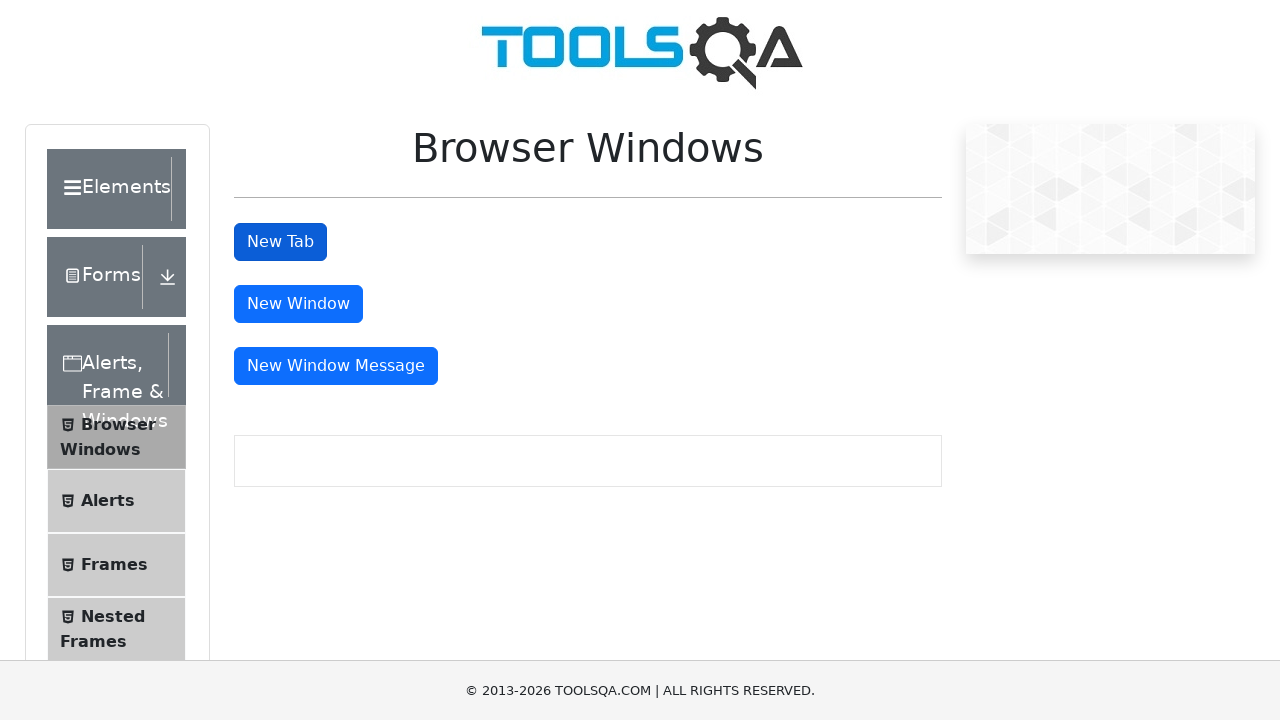

Verified main page is still accessible - windowButton selector found
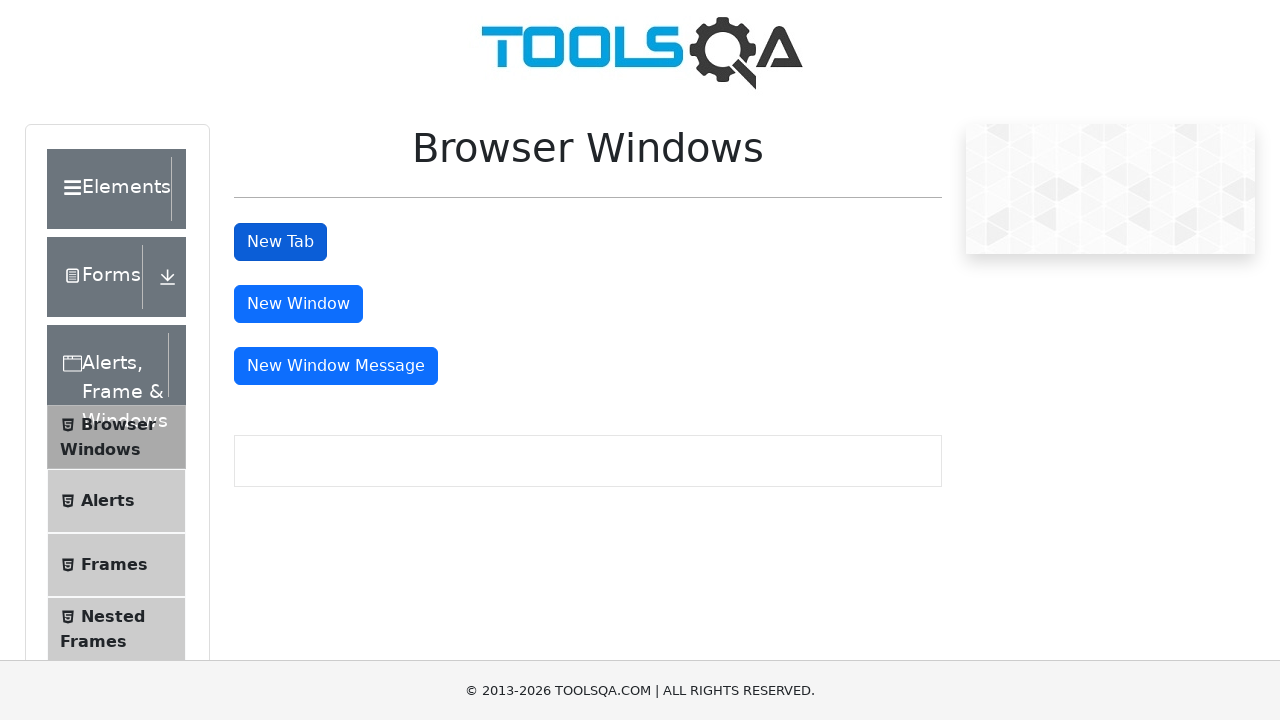

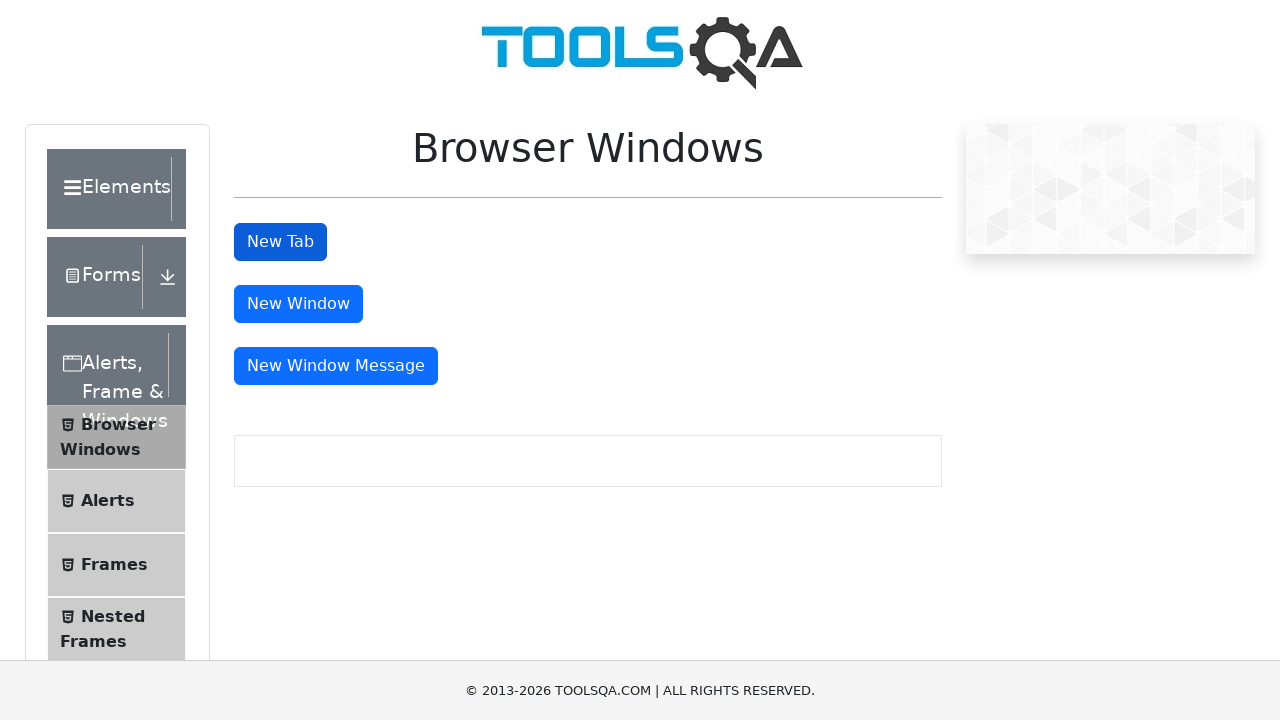